Tests the text box demo page by finding input elements and filling them with text values. It enters a name in the full name field and an email in the email field.

Starting URL: https://demoqa.com/text-box

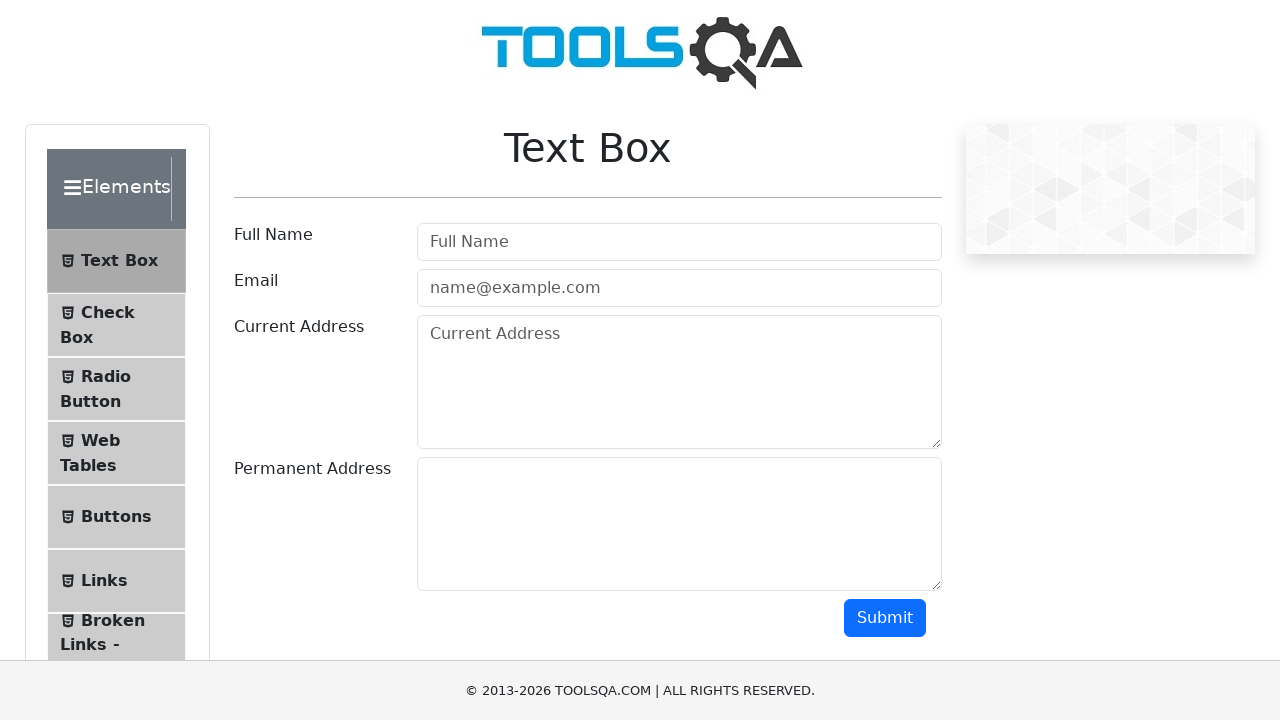

Filled Full Name field with 'Hello' on input >> nth=0
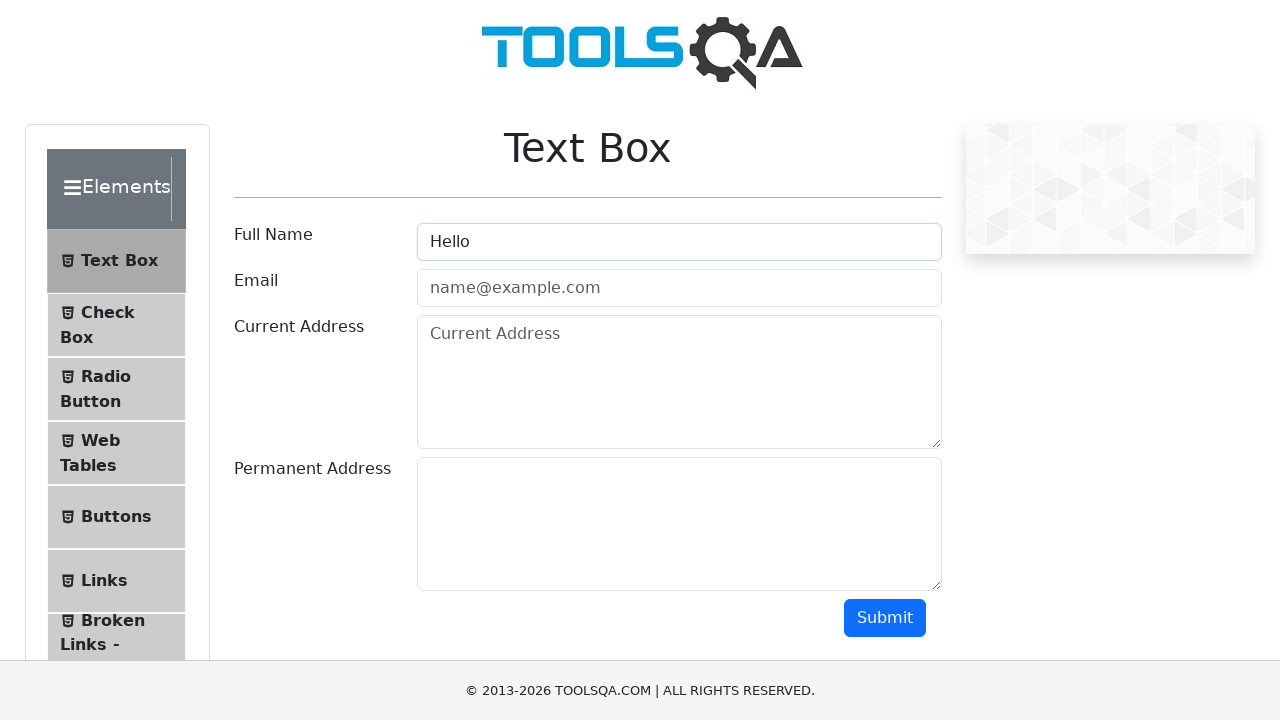

Filled Email field with 'My Name is Sumit' on input >> nth=1
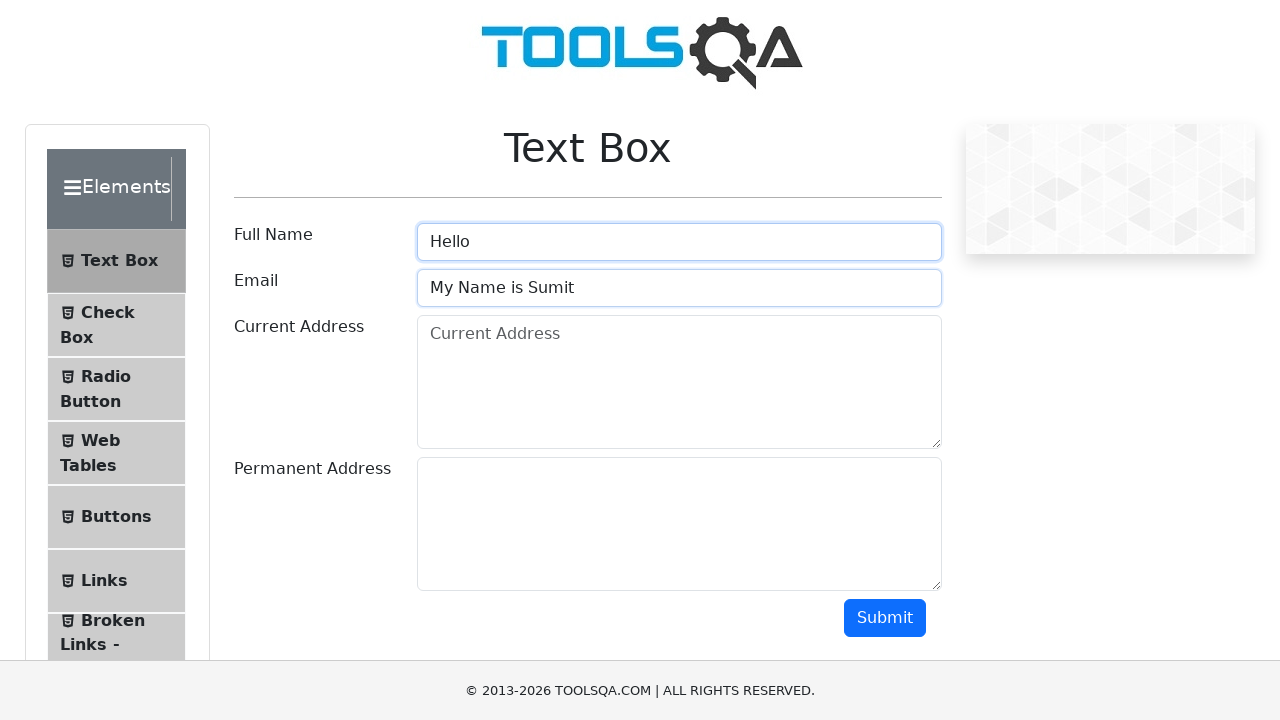

Waited 1 second to observe filled values
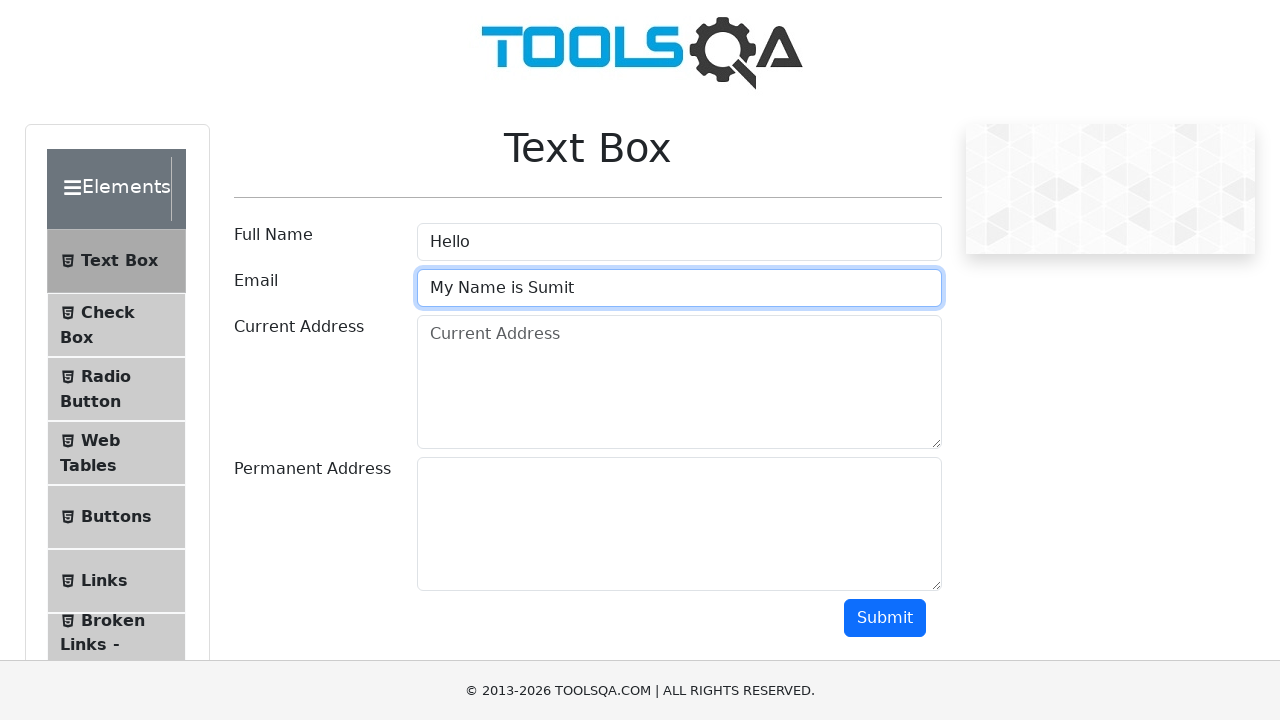

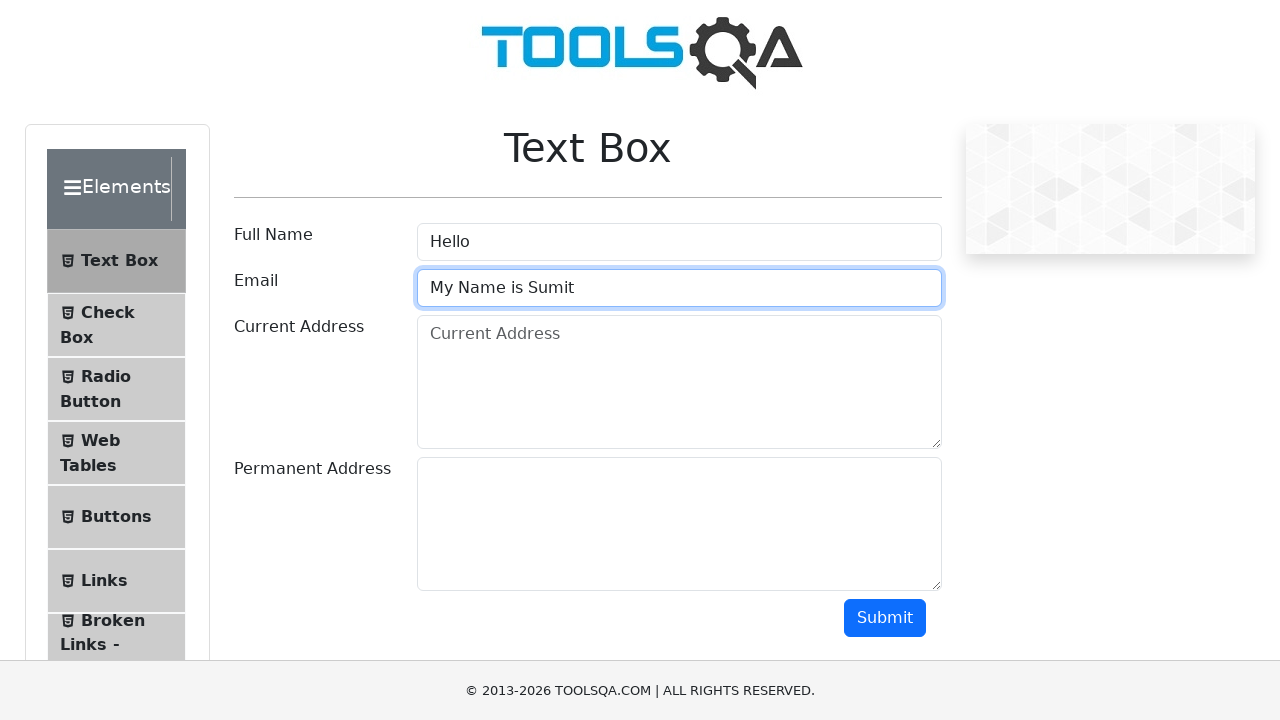